Navigates to the Rahul Shetty Academy homepage using the page fixture shortcut

Starting URL: https://rahulshettyacademy.com

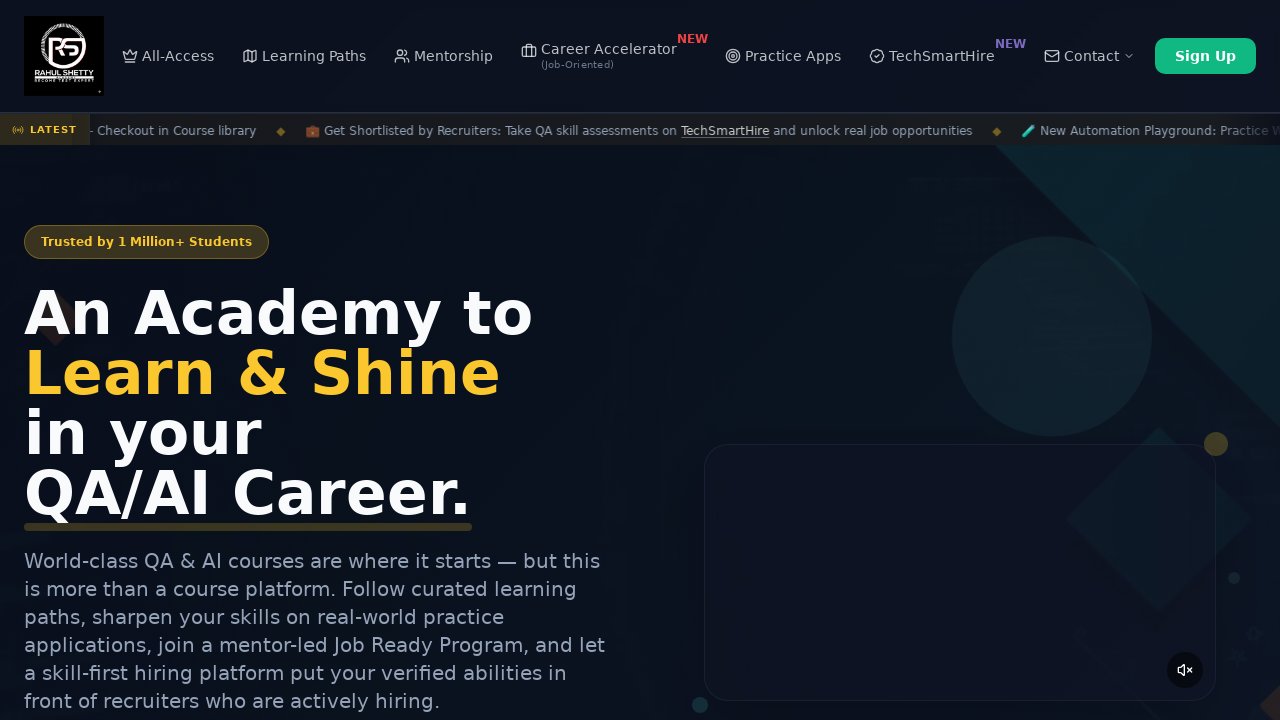

Page loaded - DOM content ready
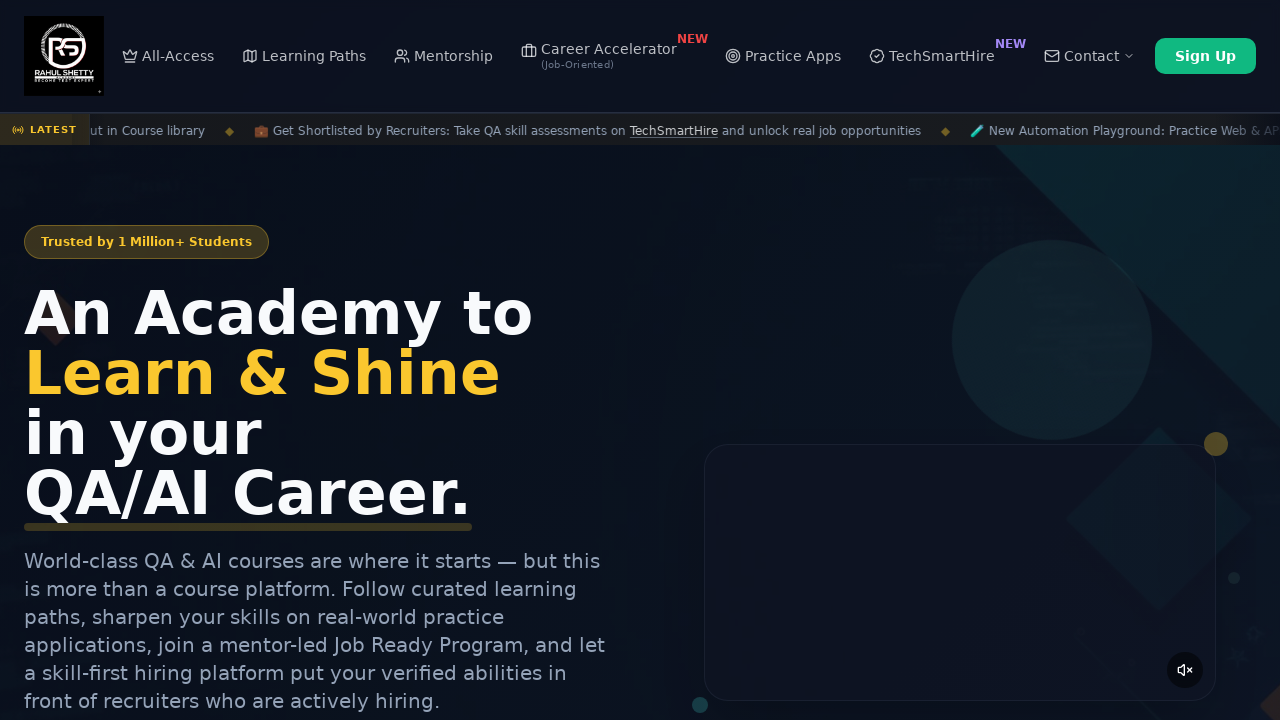

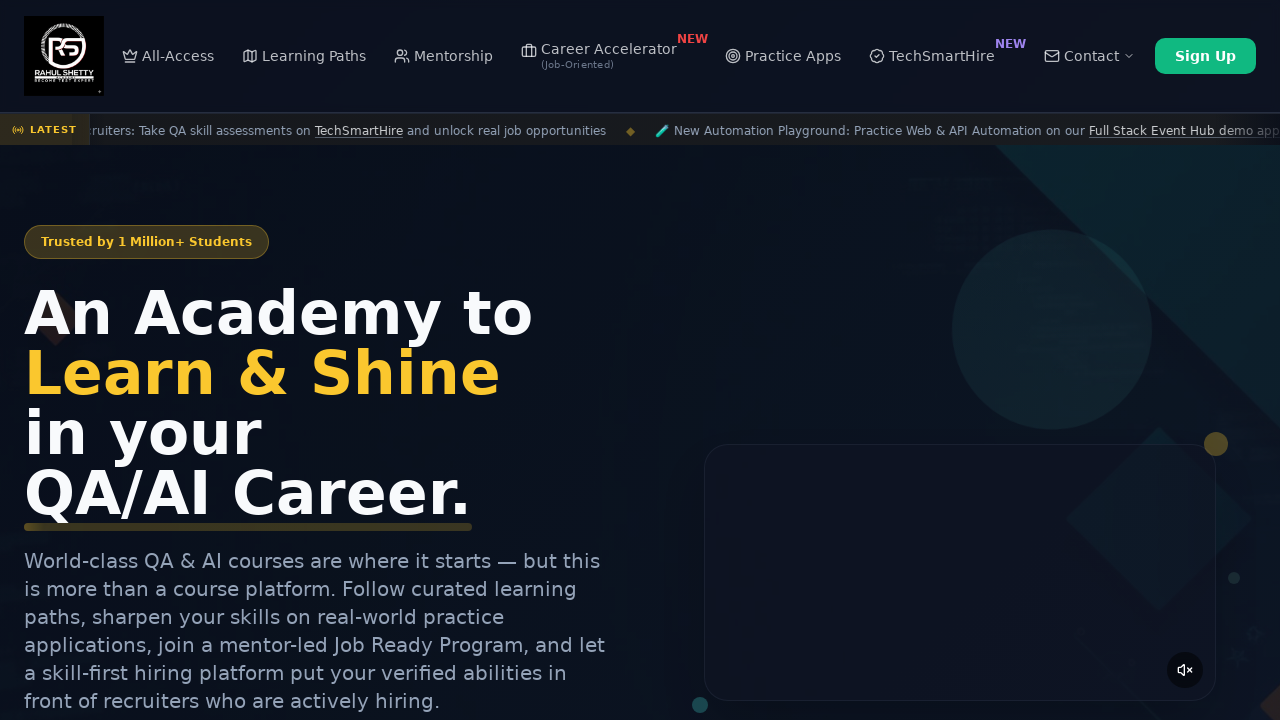